Tests searching for 'Desktop' category via mega menu and verifies the correct category page loads.

Starting URL: https://ecommerce-playground.lambdatest.io/

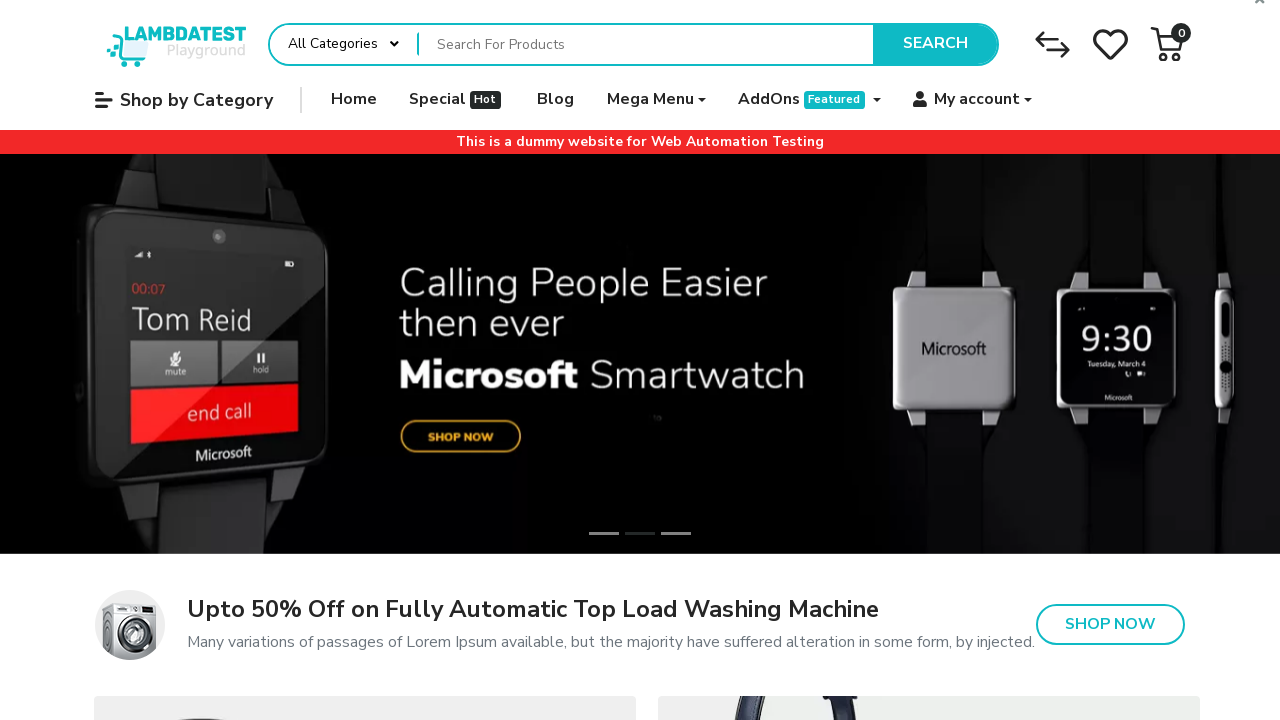

Hovered over Mega Menu to reveal category options at (650, 100) on span.title >> internal:has-text="Mega Menu"i
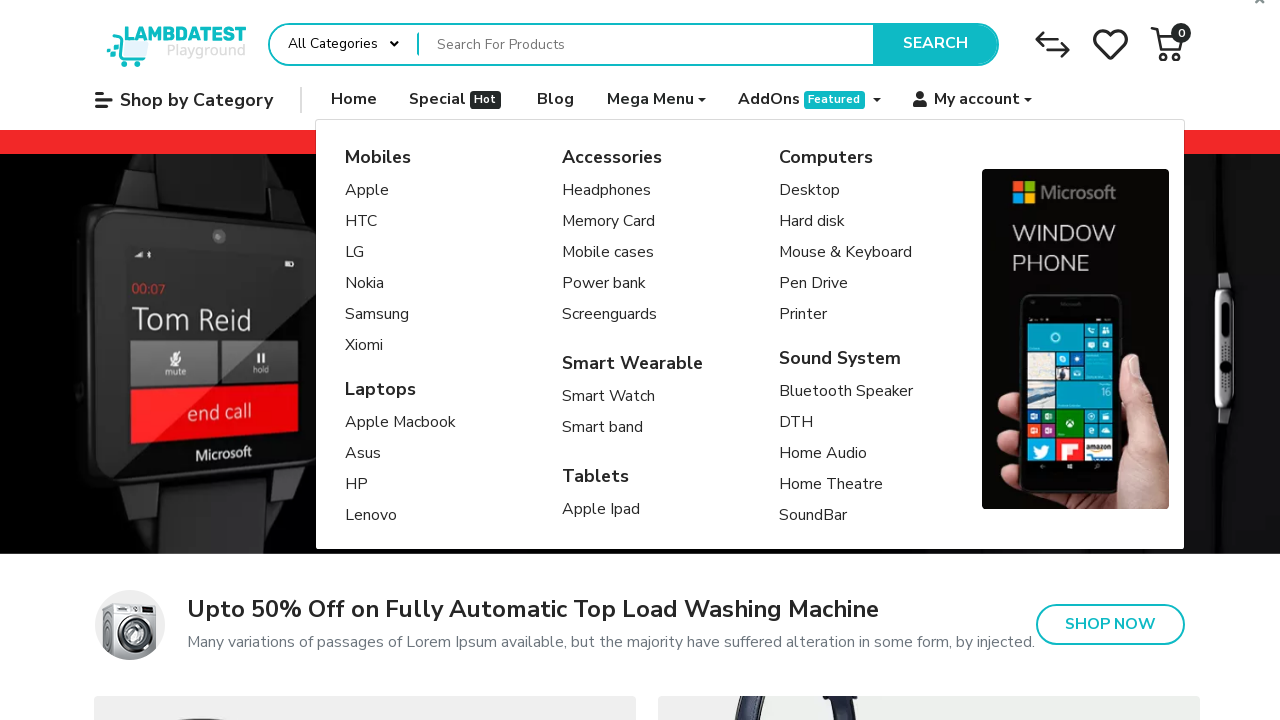

Clicked on Desktop category link at (846, 191) on a[title="Desktop"]
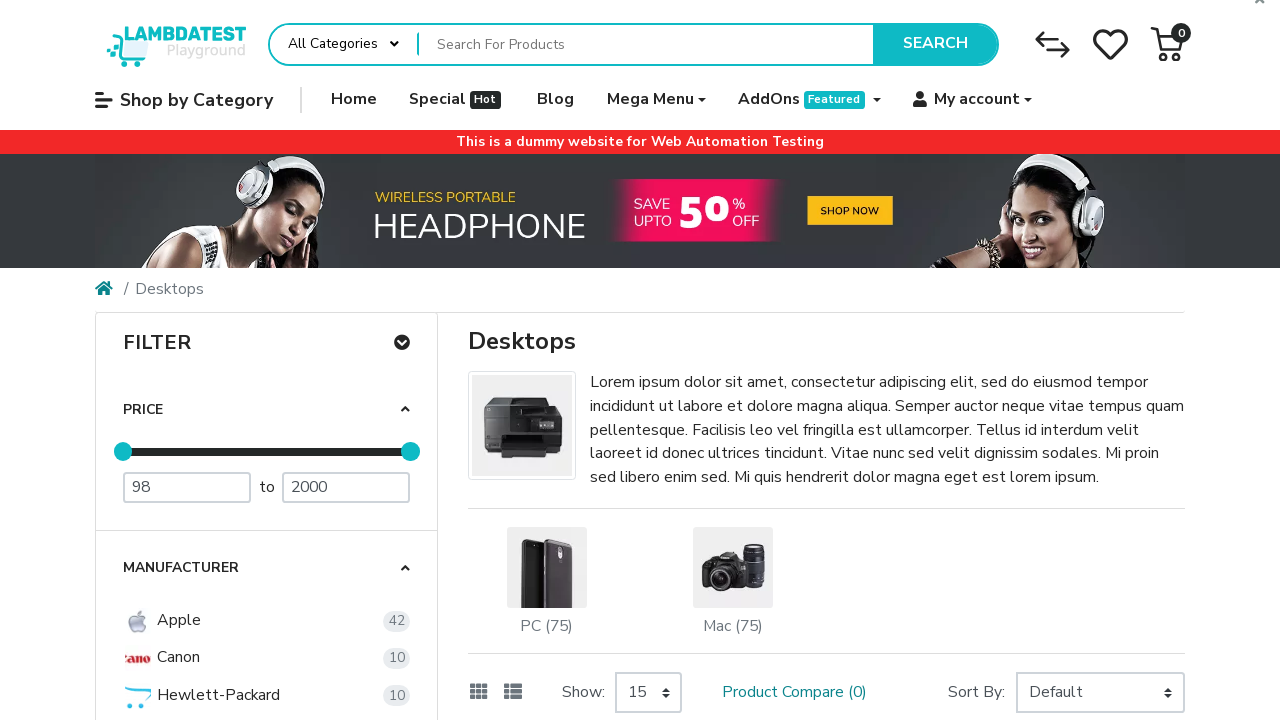

Desktop category page loaded and heading element appeared
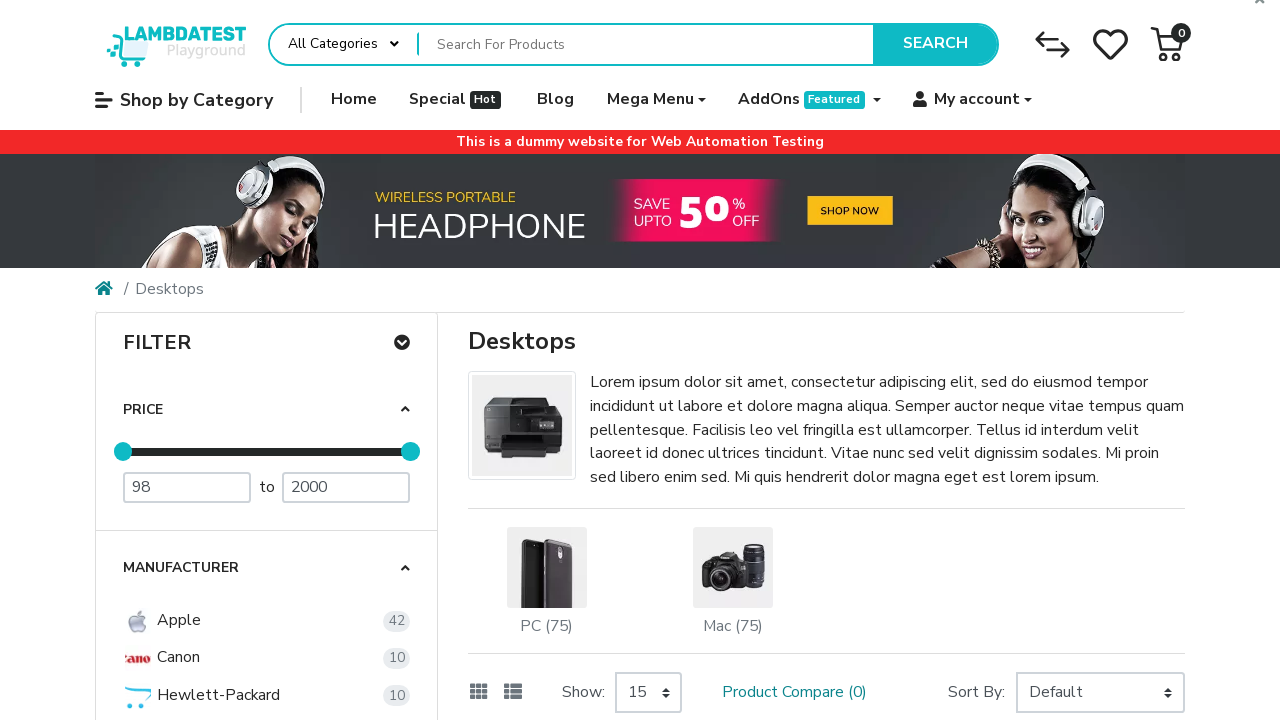

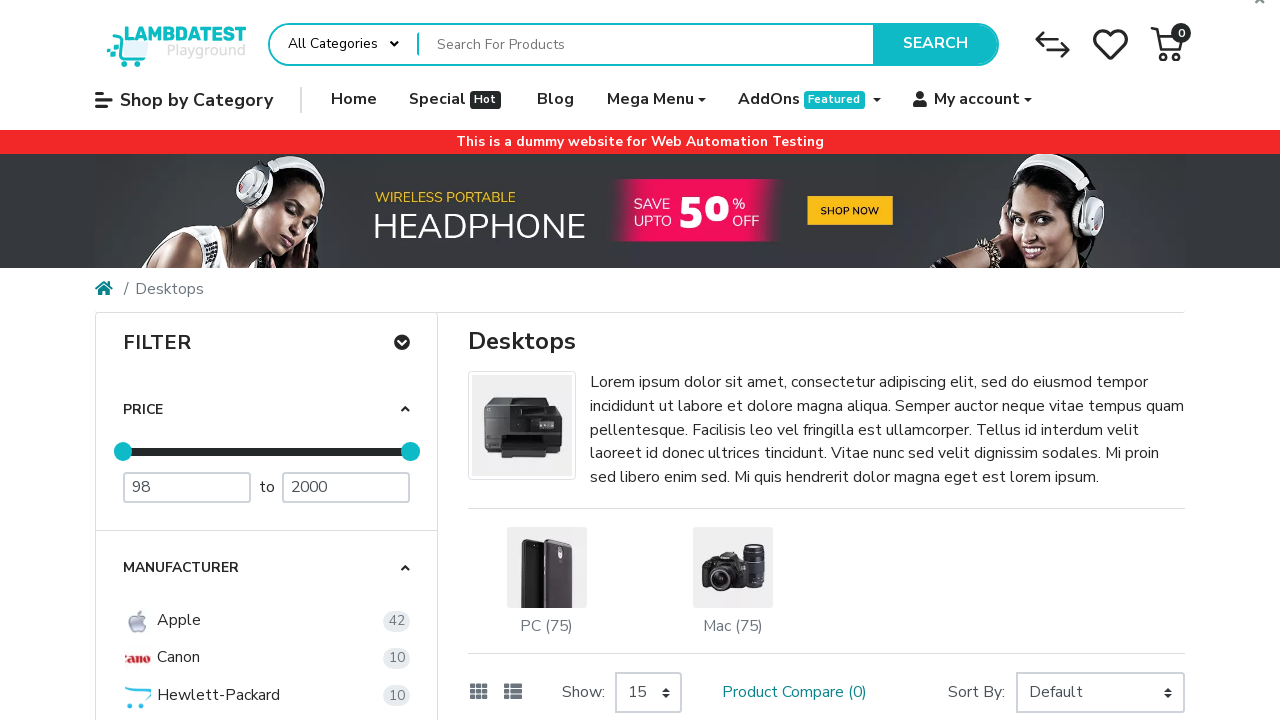